Tests an e-commerce grocery shopping flow by adding multiple items to cart, proceeding to checkout, and applying a promo code

Starting URL: https://rahulshettyacademy.com/seleniumPractise/#/

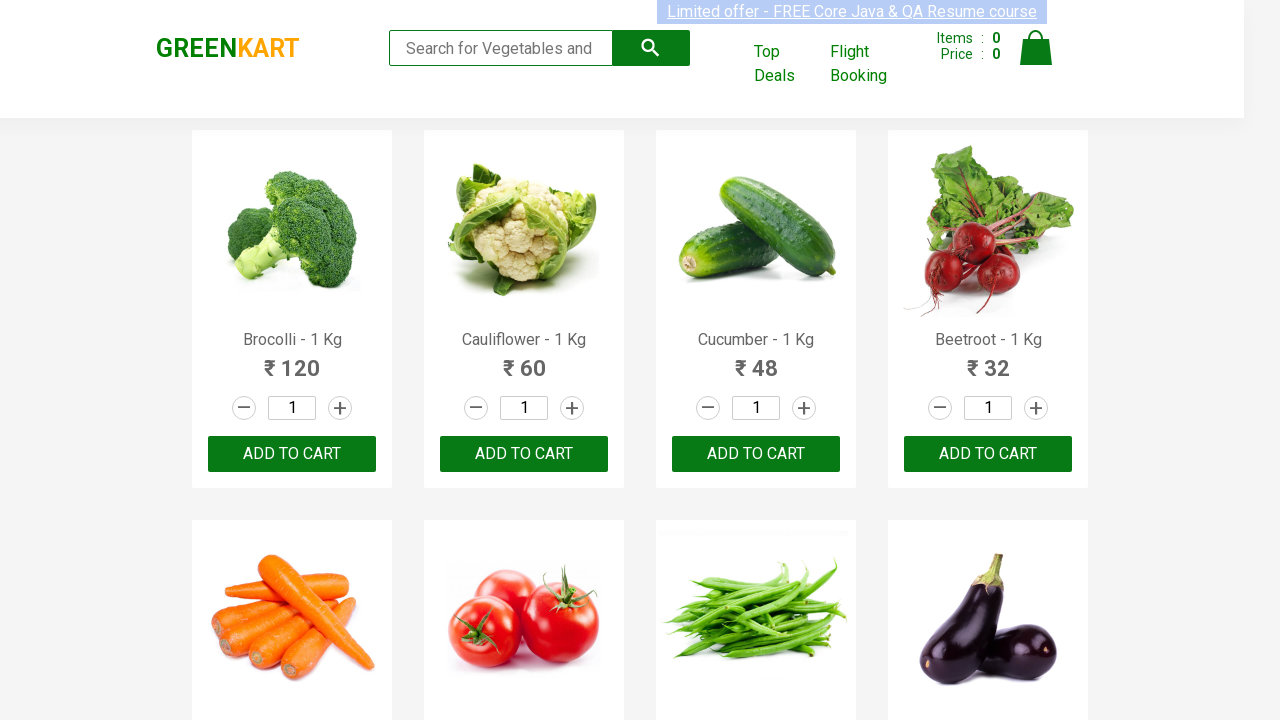

Added Cucumber to cart
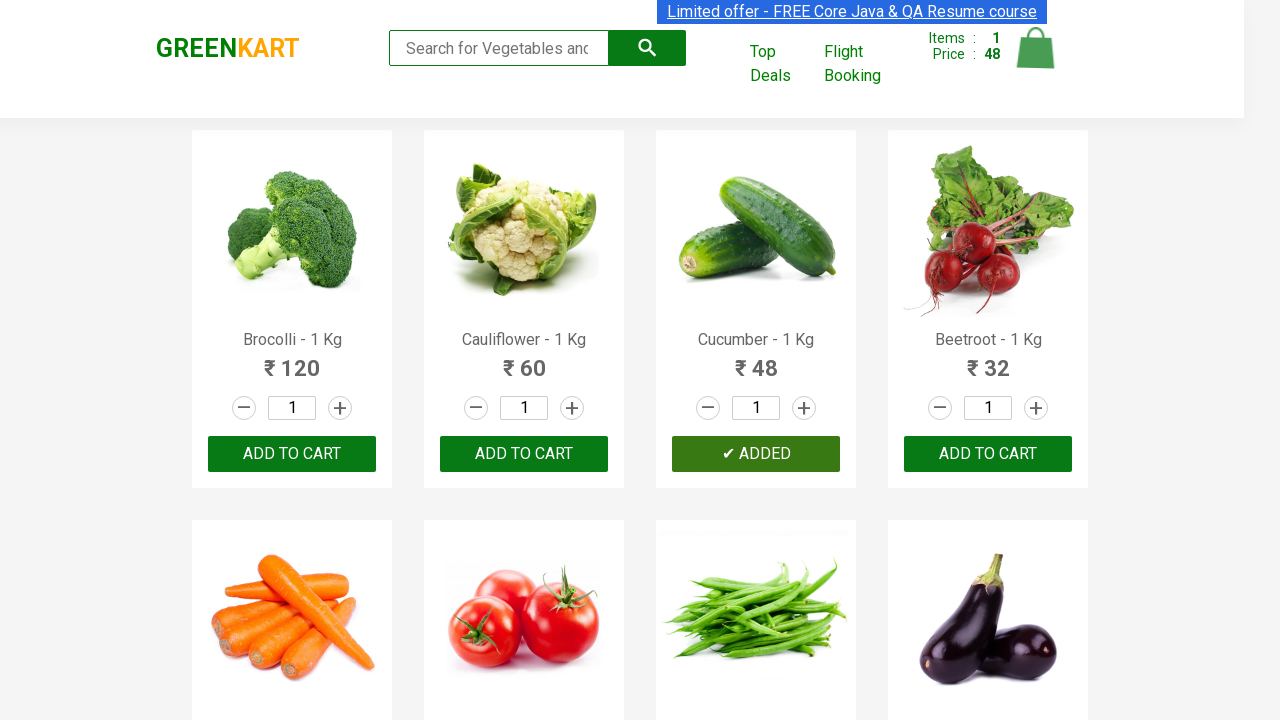

Added Tomato to cart
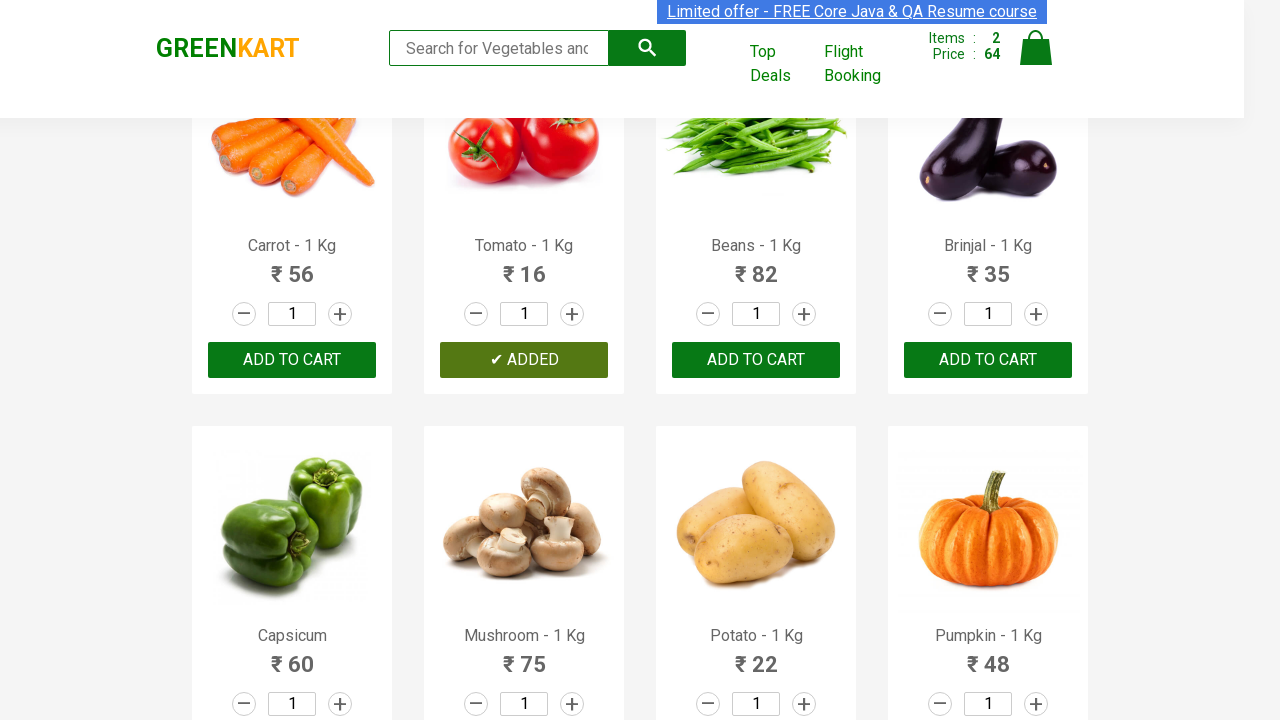

Added Beans to cart
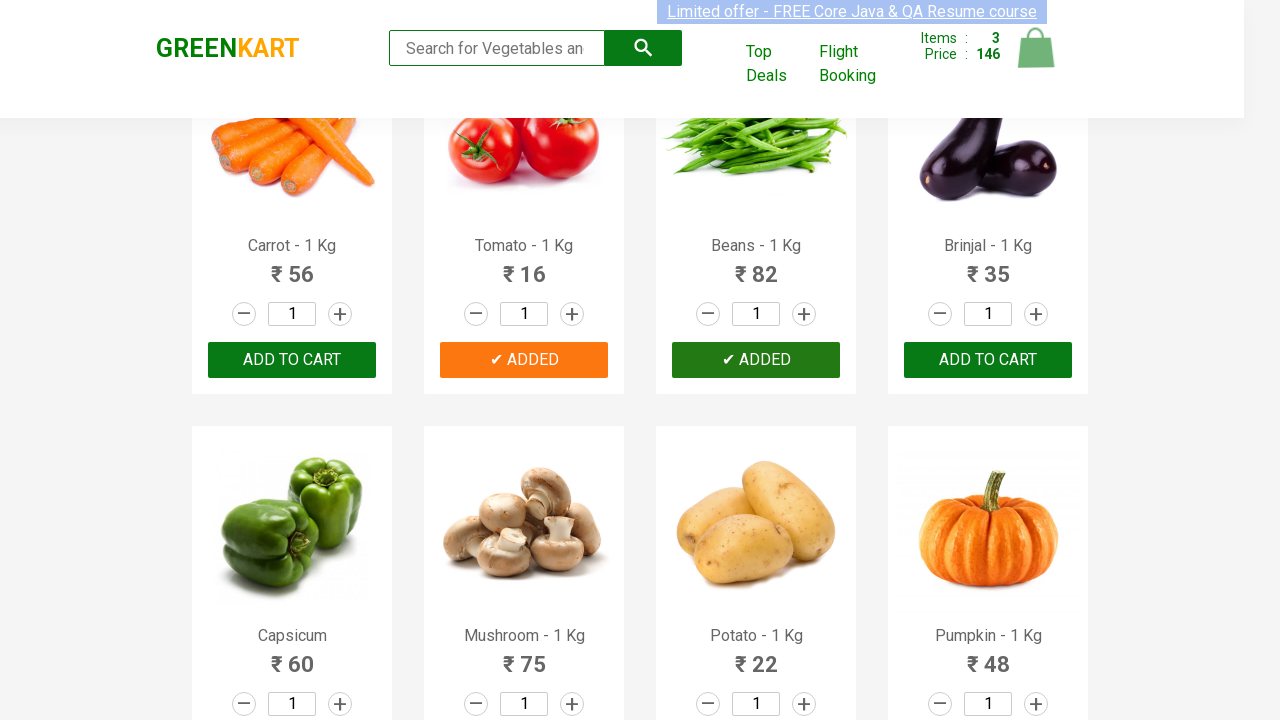

Added Potato to cart
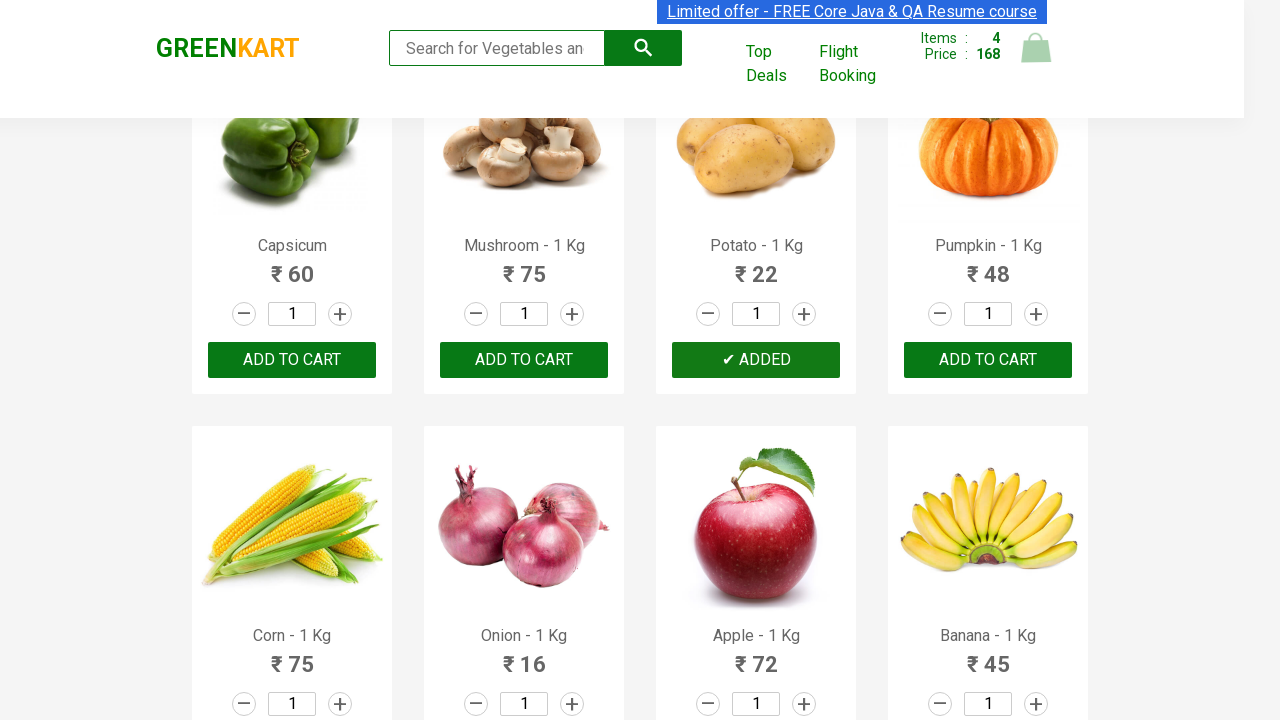

Clicked cart icon to view cart at (1036, 48) on img[alt='Cart']
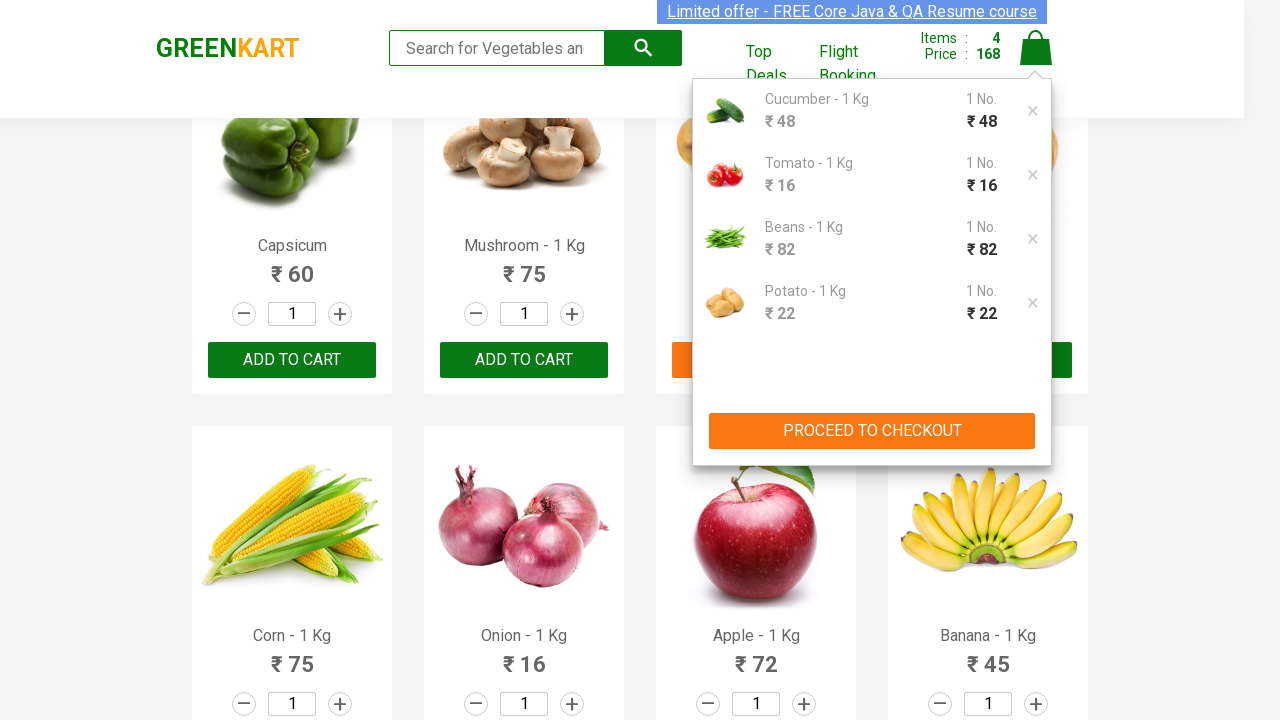

Clicked PROCEED TO CHECKOUT button at (872, 431) on xpath=//button[contains(text(),'PROCEED TO CHECKOUT')]
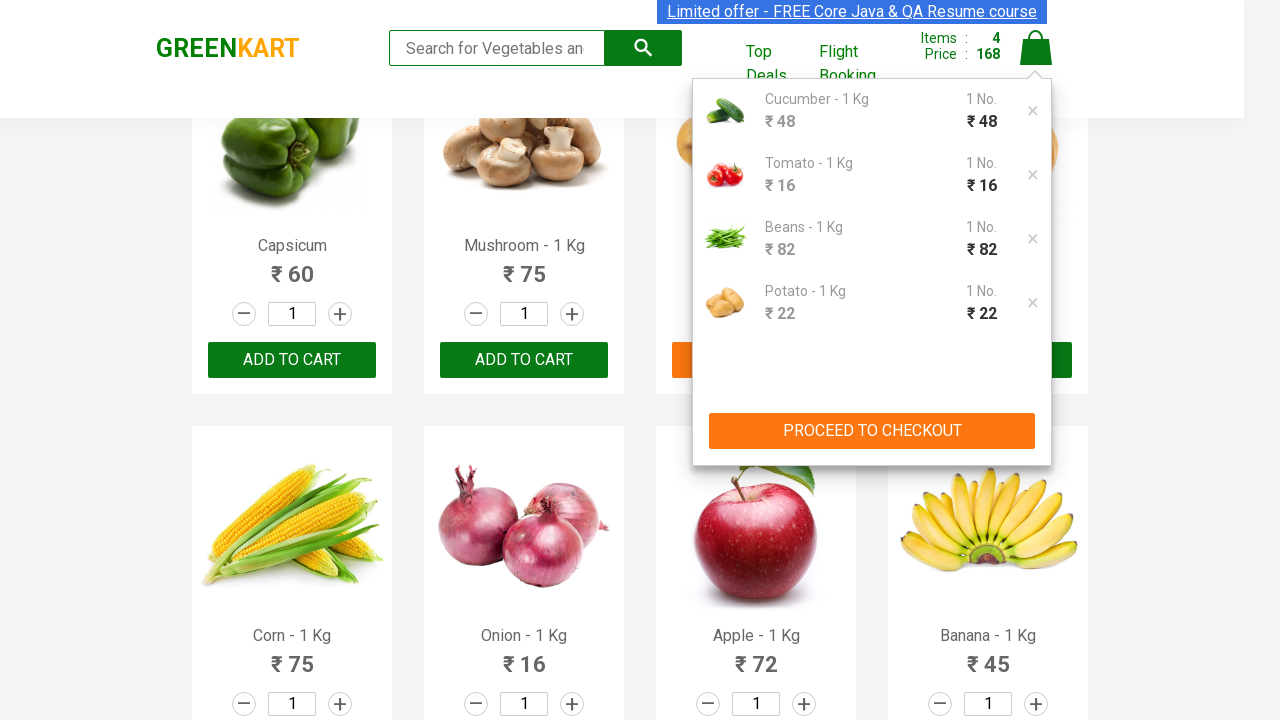

Promo code input field became visible
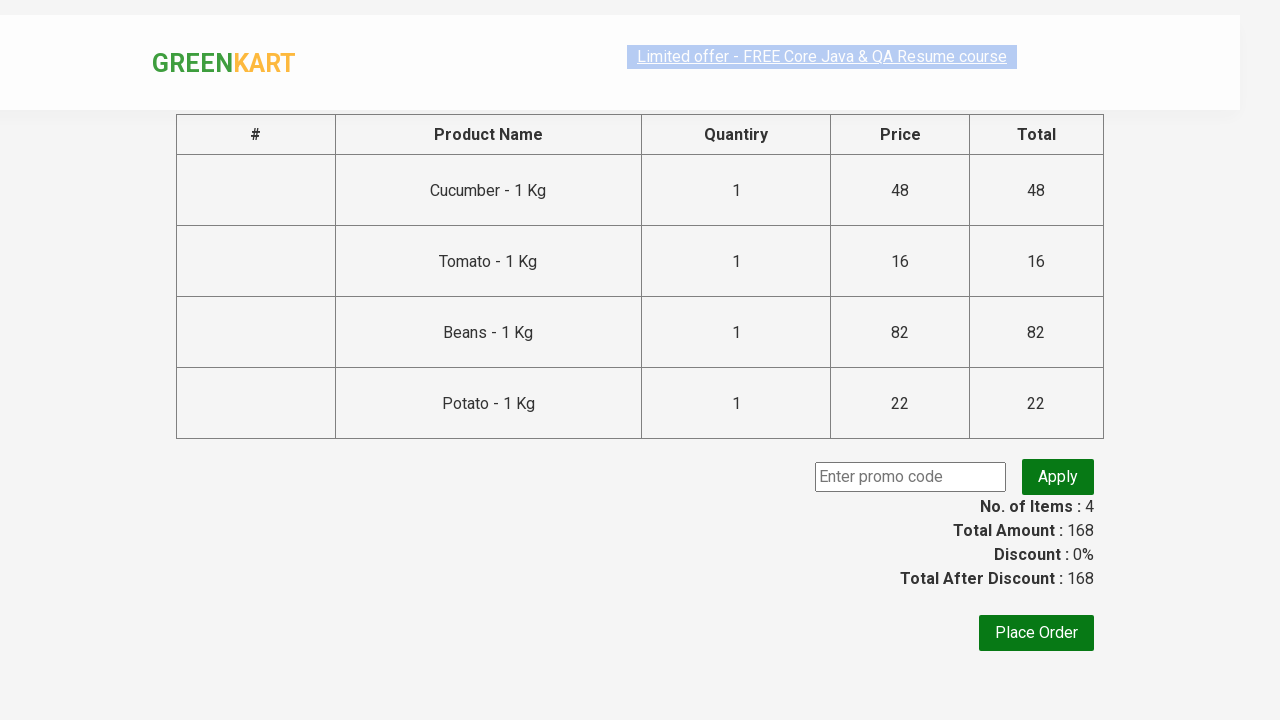

Entered promo code 'rahulshettyacademy' on input.promoCode
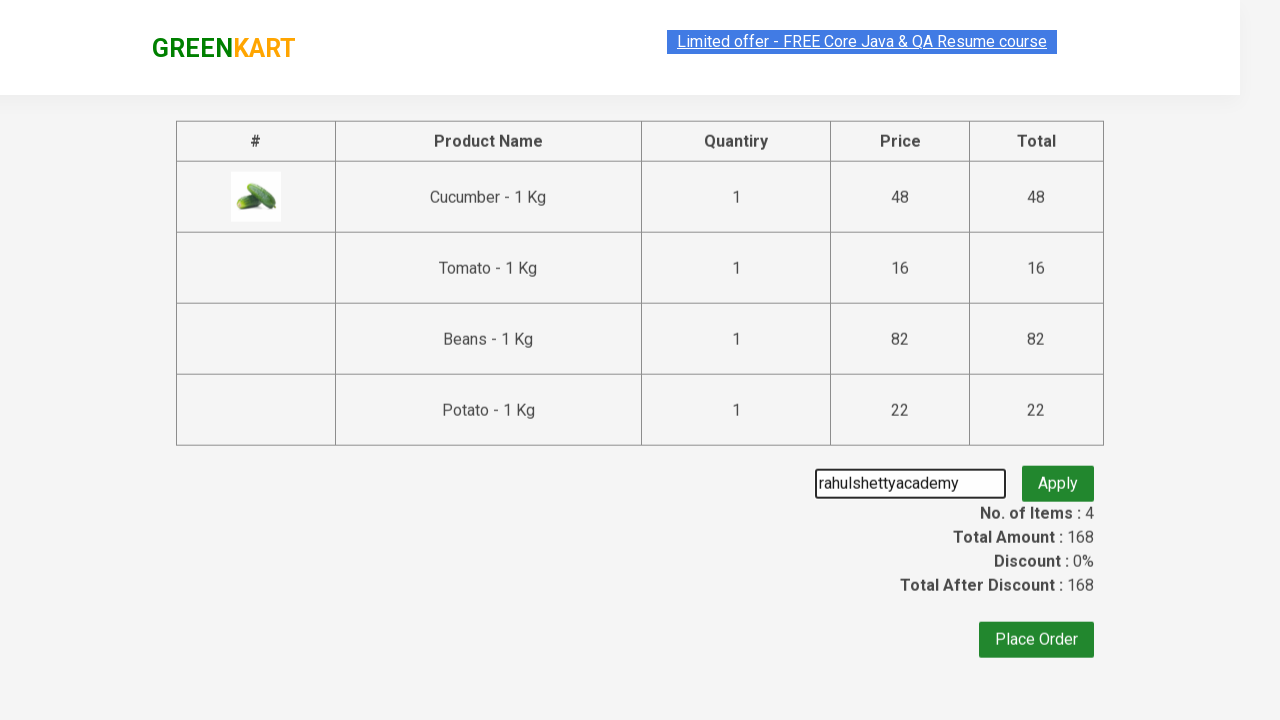

Clicked Apply Promo button at (1058, 477) on button.promoBtn
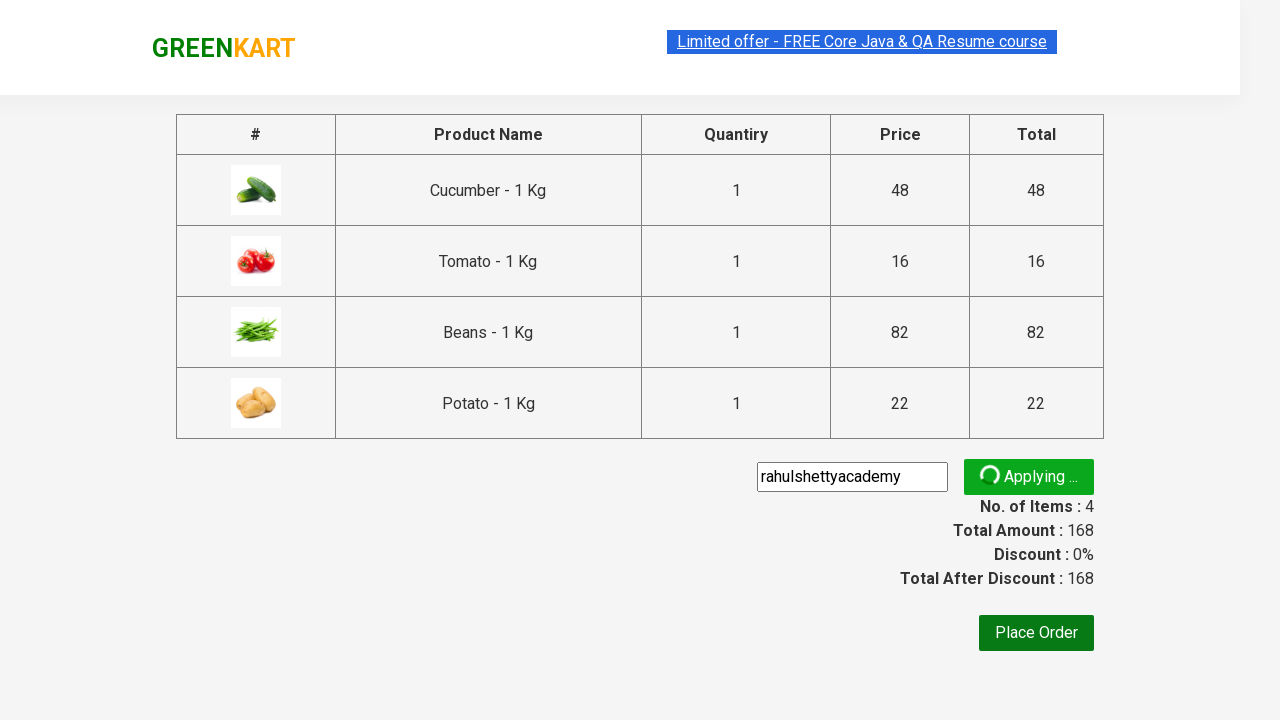

Promo code validation message displayed
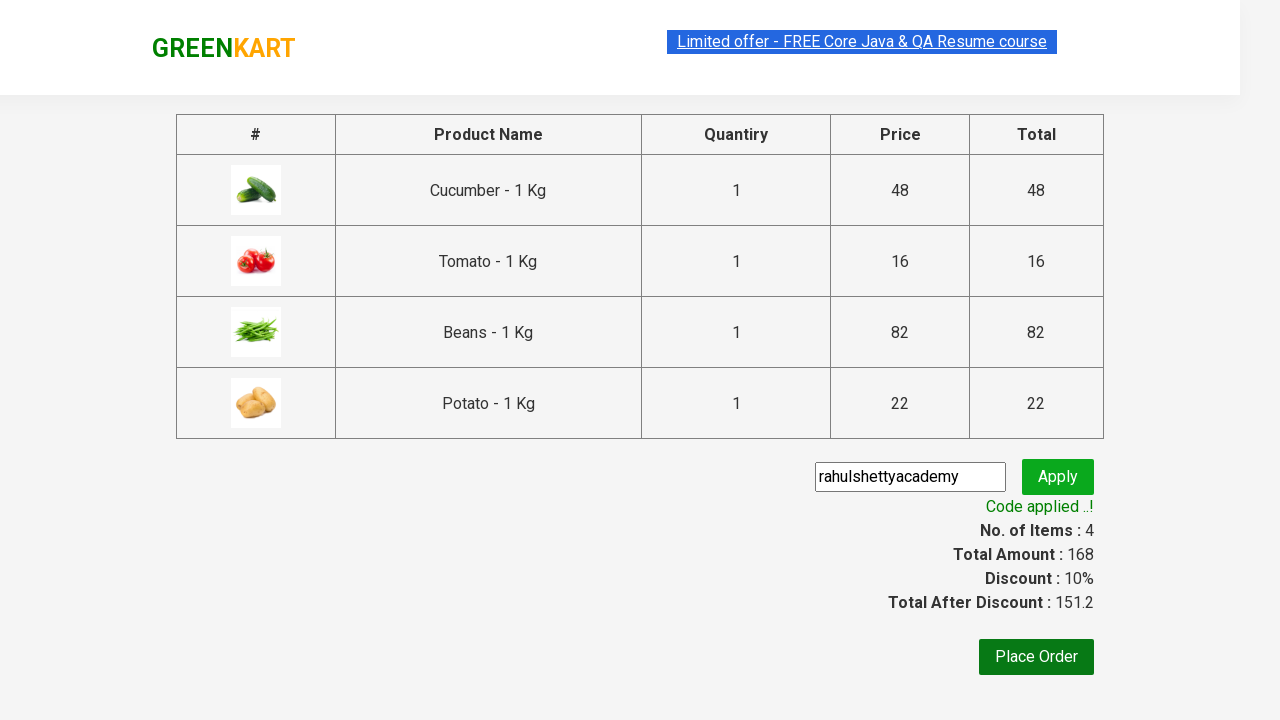

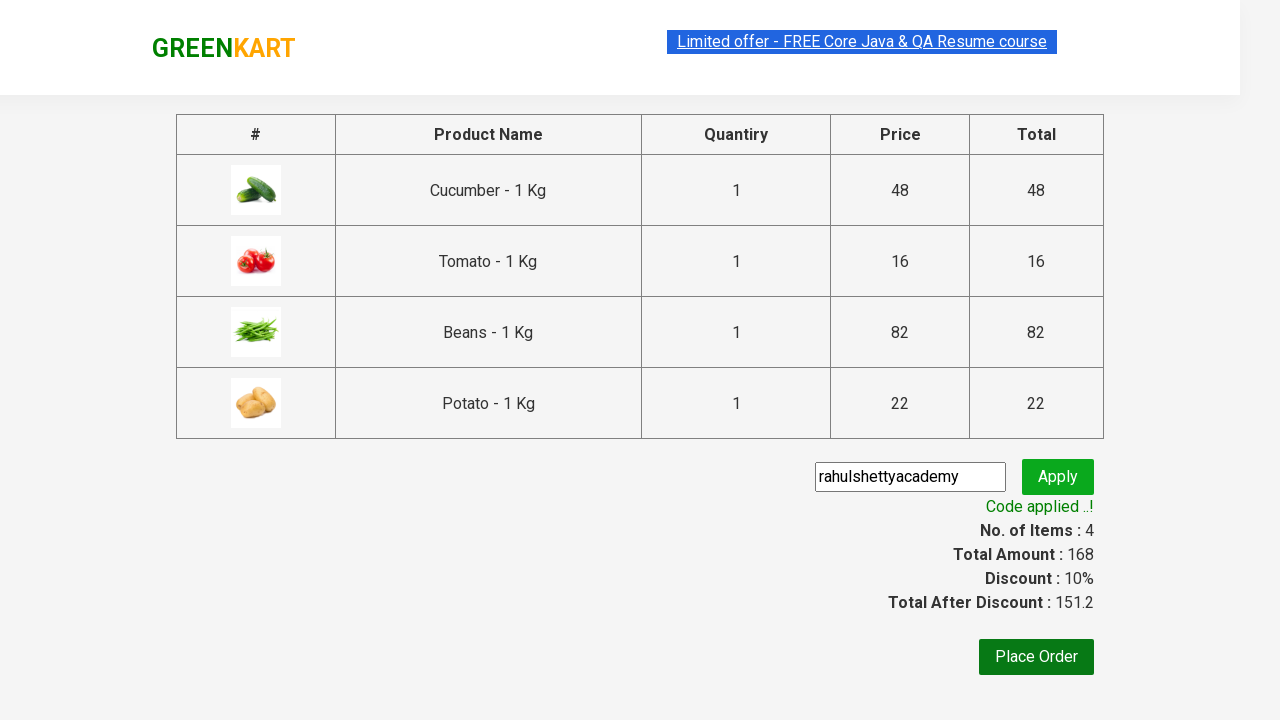